Tests an e-commerce site's shopping cart functionality by searching for products, adding them to cart, applying a promo code, and verifying price calculations

Starting URL: https://rahulshettyacademy.com/seleniumPractise/

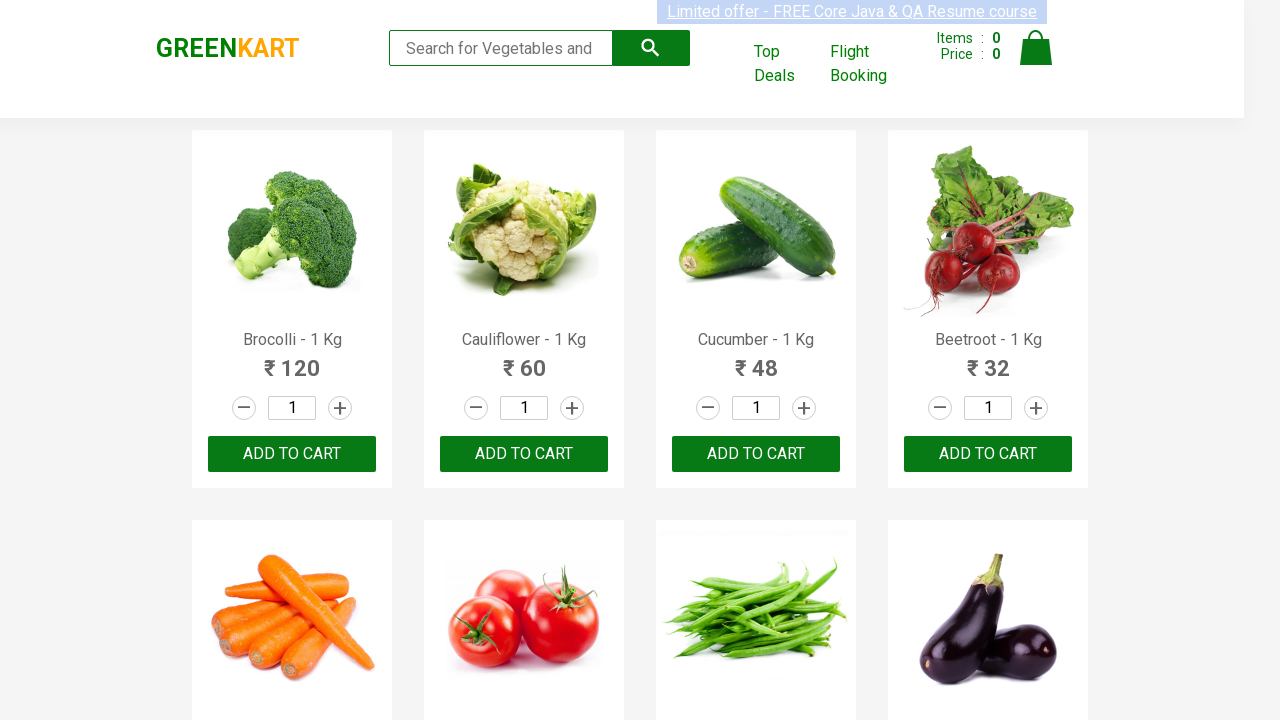

Filled search field with 'ber' on input.search-keyword
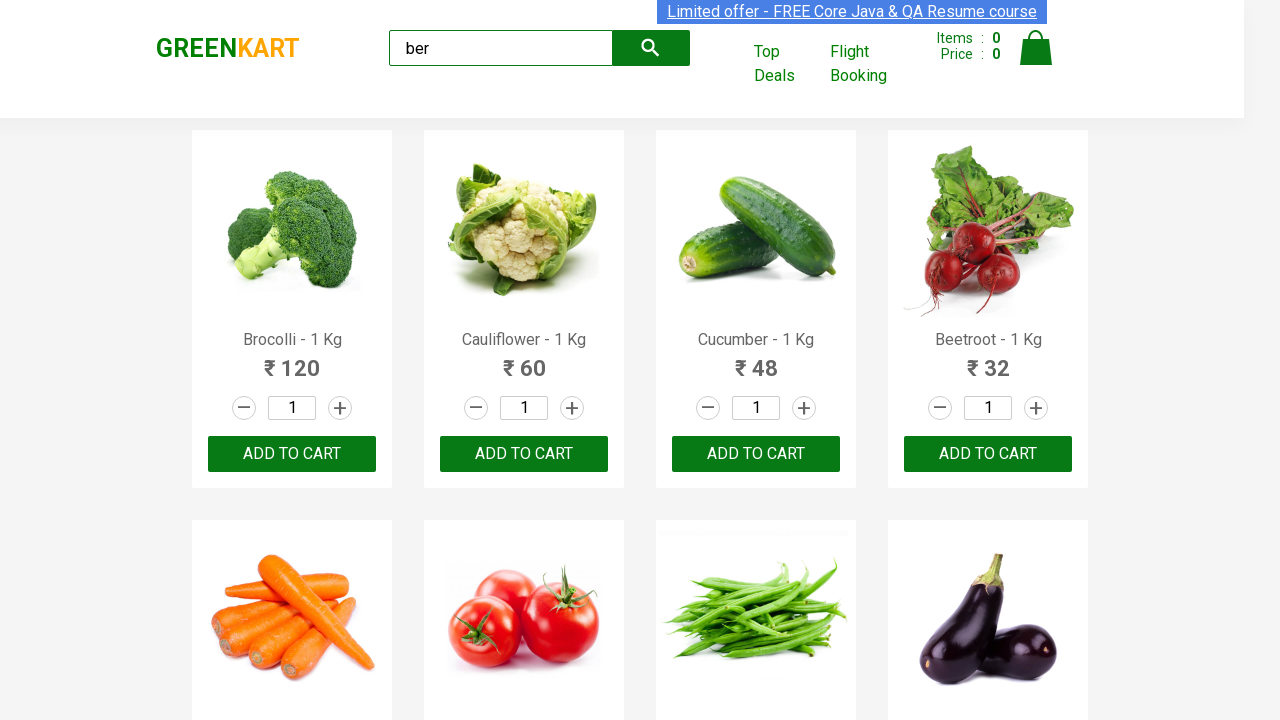

Waited 4 seconds for search results to load
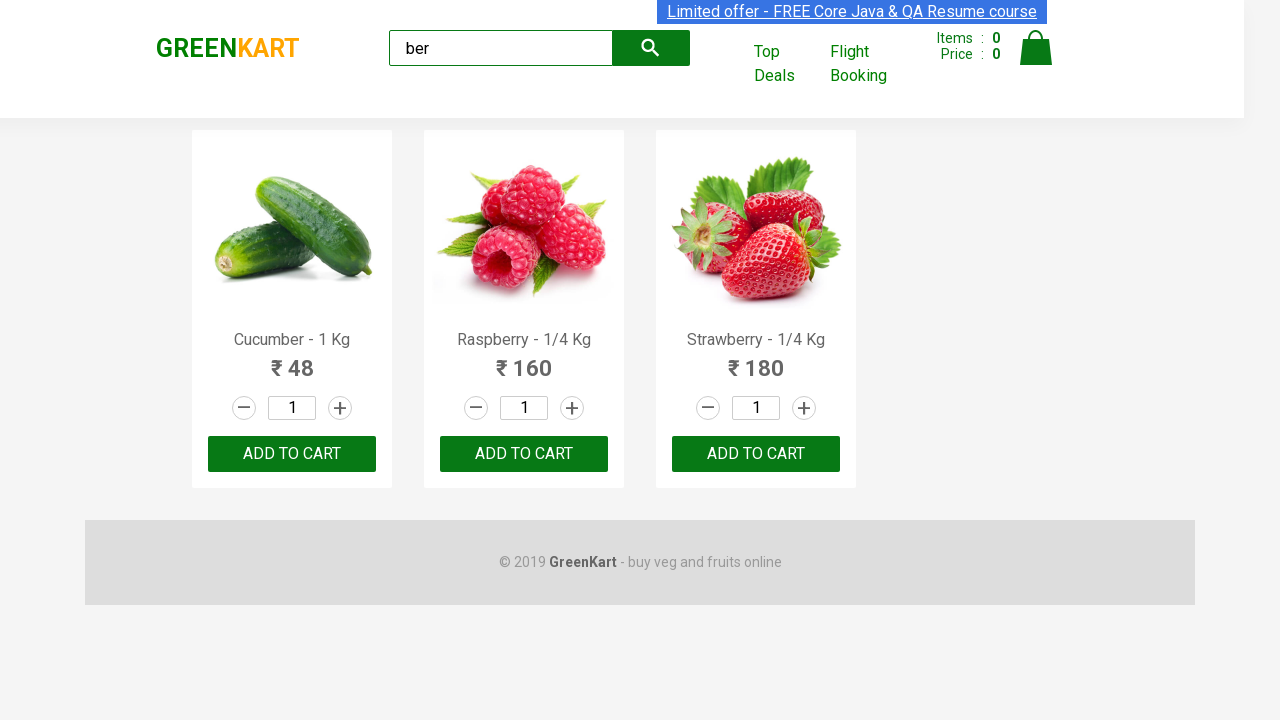

Verified 3 products are displayed
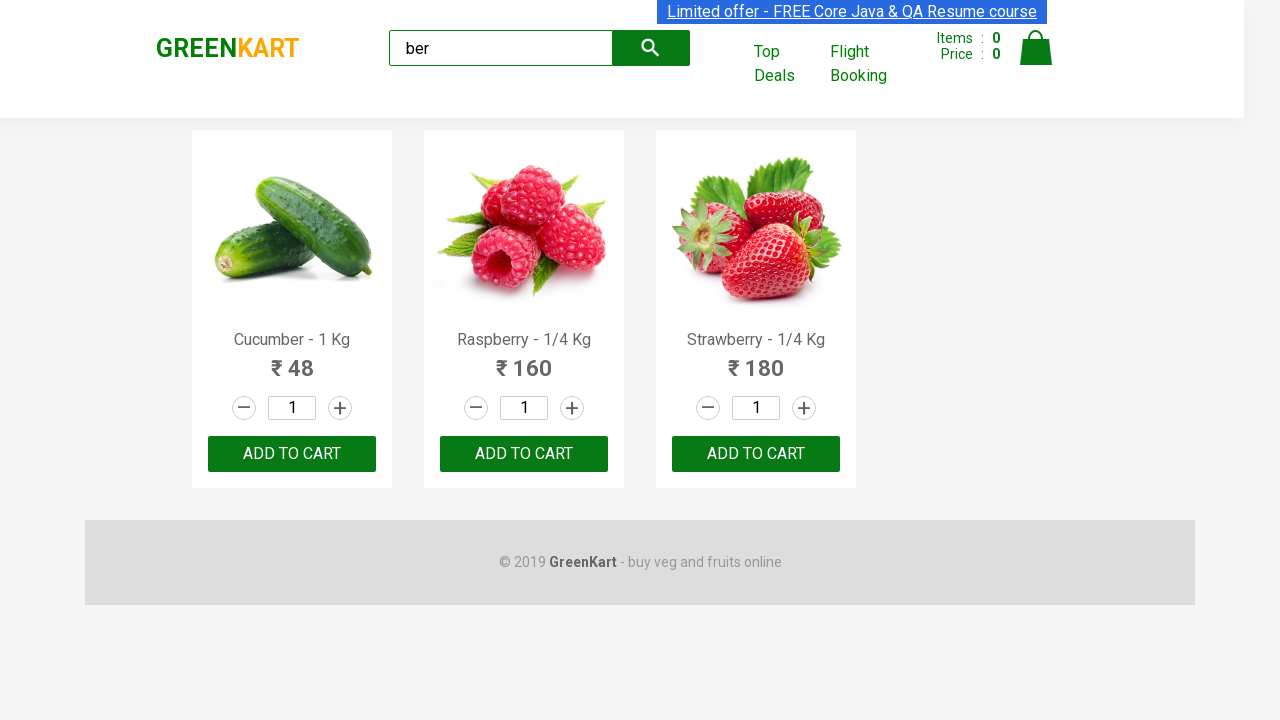

Added product 'Cucumber - 1 Kg' to cart at (292, 454) on xpath=//div[@class='product-action']/button >> nth=0
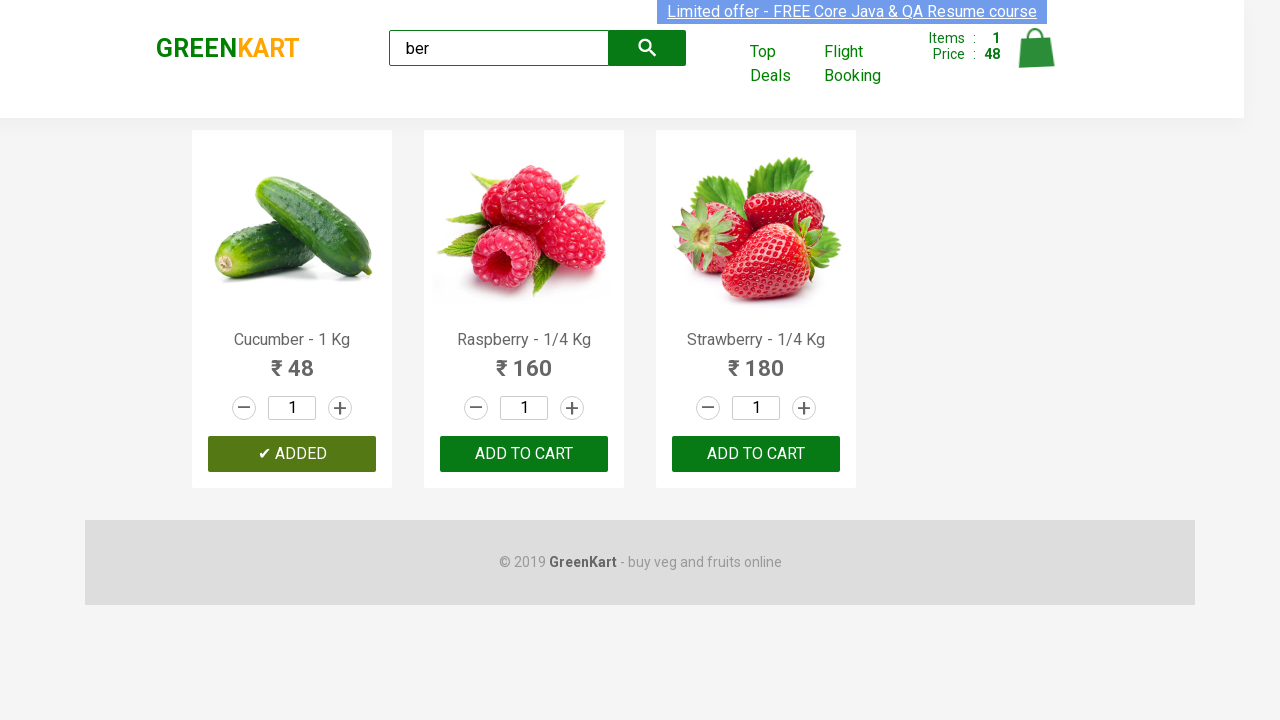

Added product 'Raspberry - 1/4 Kg' to cart at (524, 454) on xpath=//div[@class='product-action']/button >> nth=1
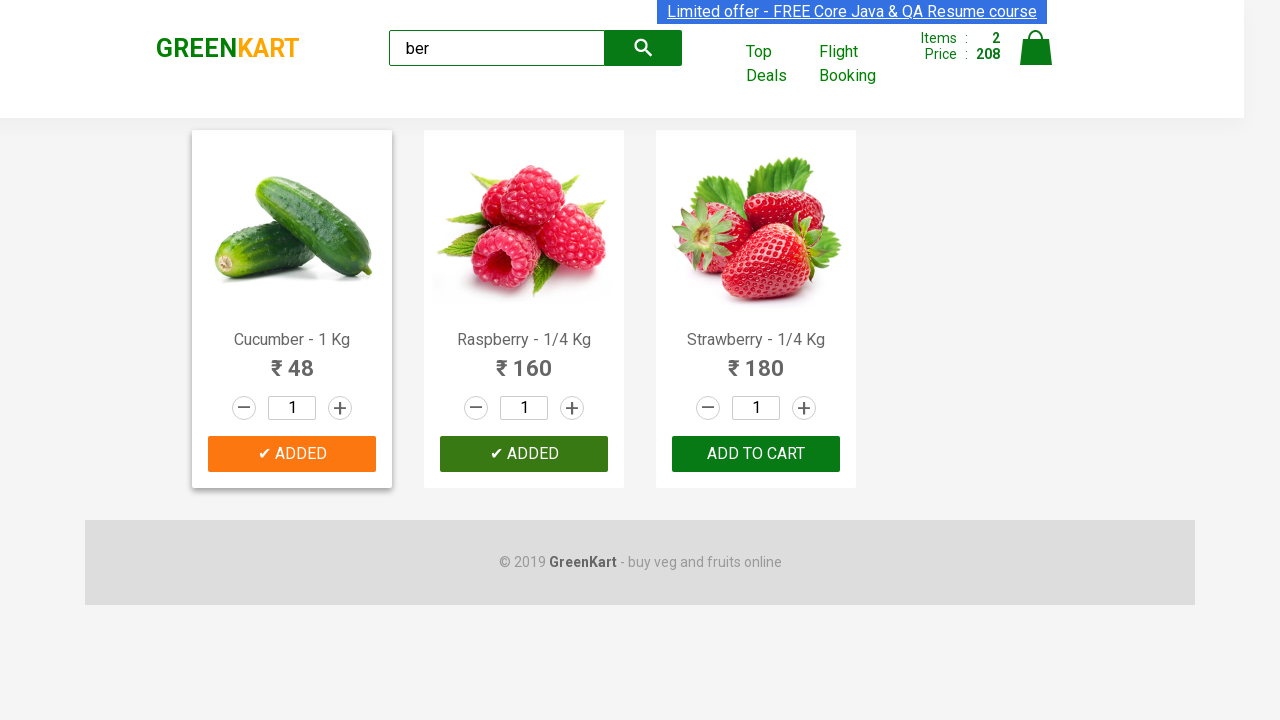

Added product 'Strawberry - 1/4 Kg' to cart at (756, 454) on xpath=//div[@class='product-action']/button >> nth=2
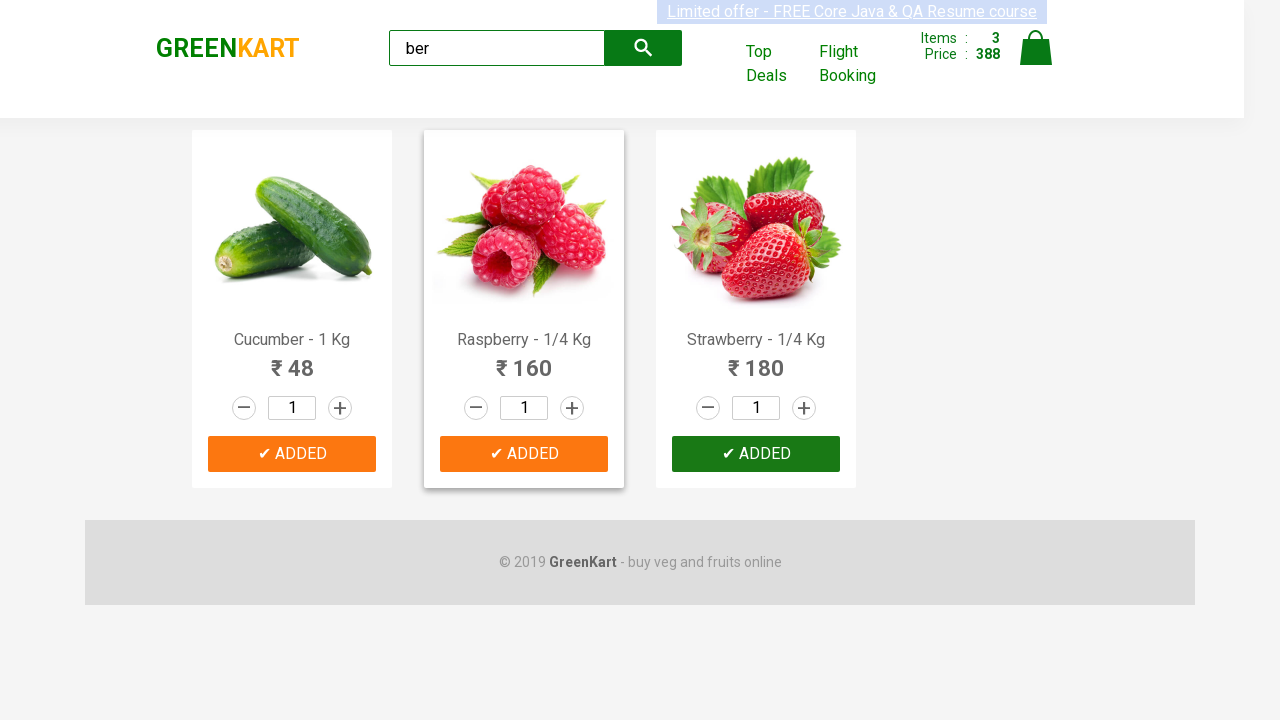

Clicked cart icon at (1036, 48) on img[alt='Cart']
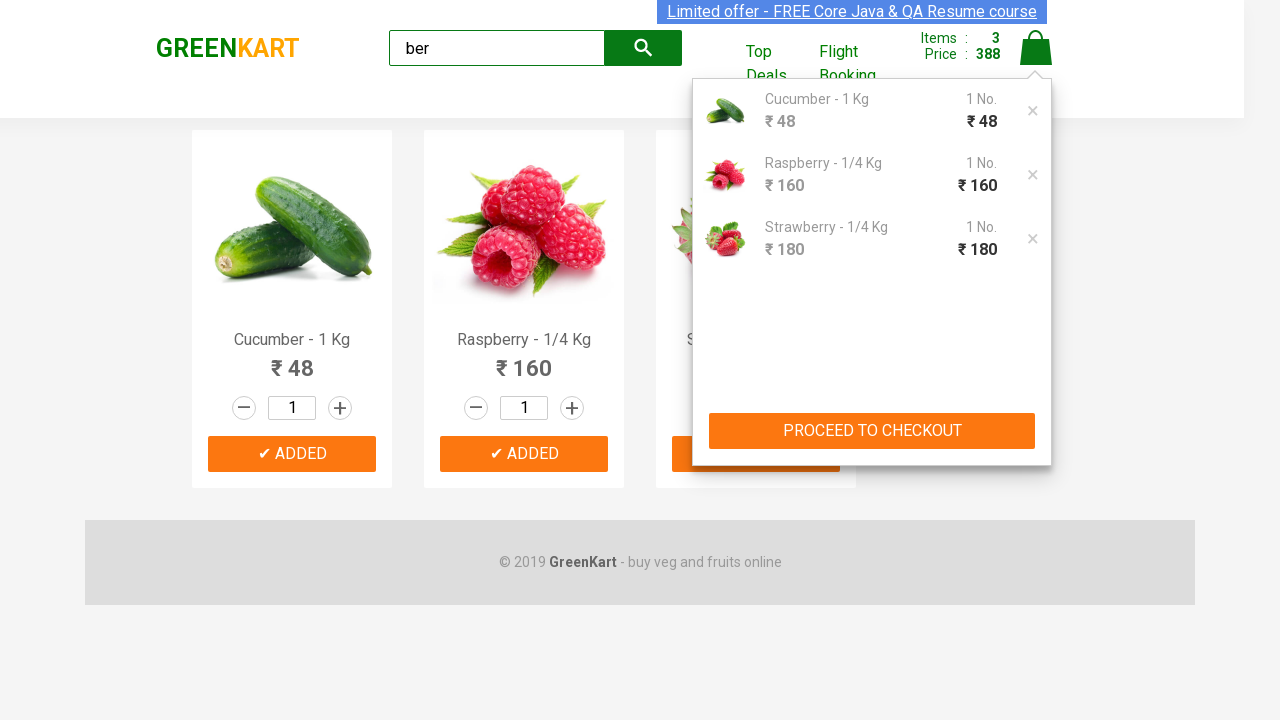

Clicked PROCEED TO CHECKOUT button at (872, 431) on xpath=//button[text()='PROCEED TO CHECKOUT']
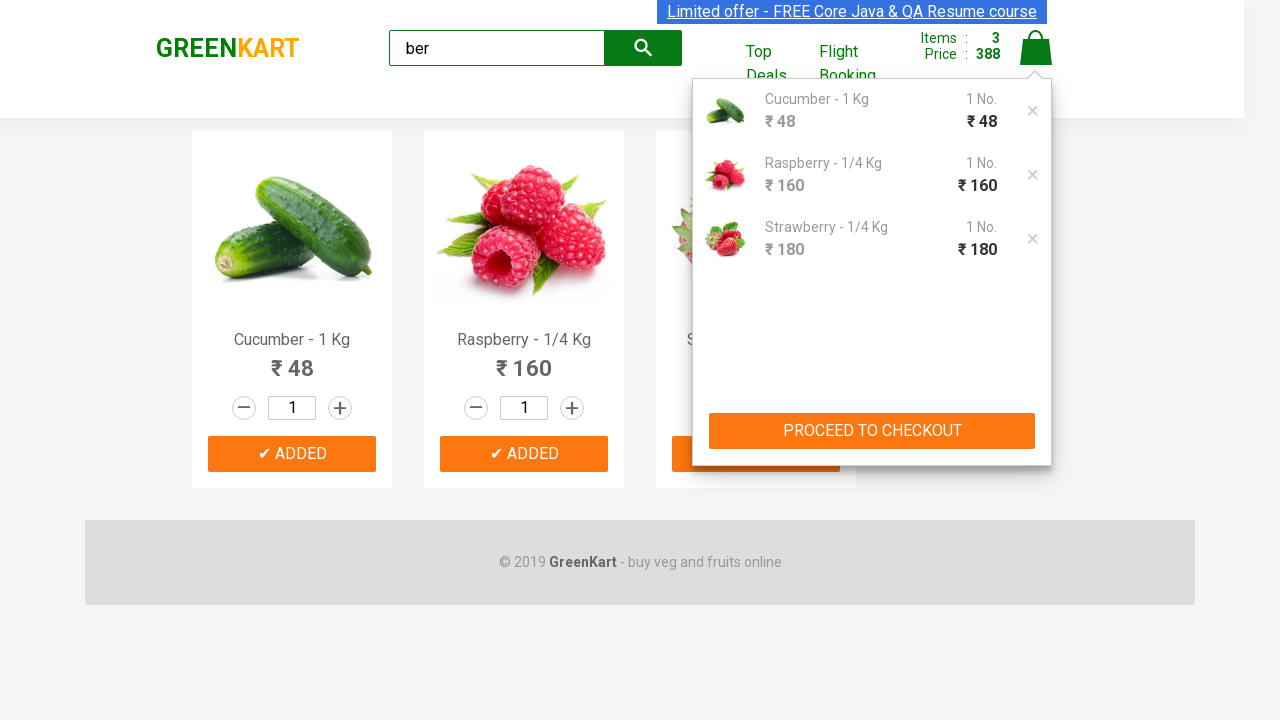

Promo code field loaded
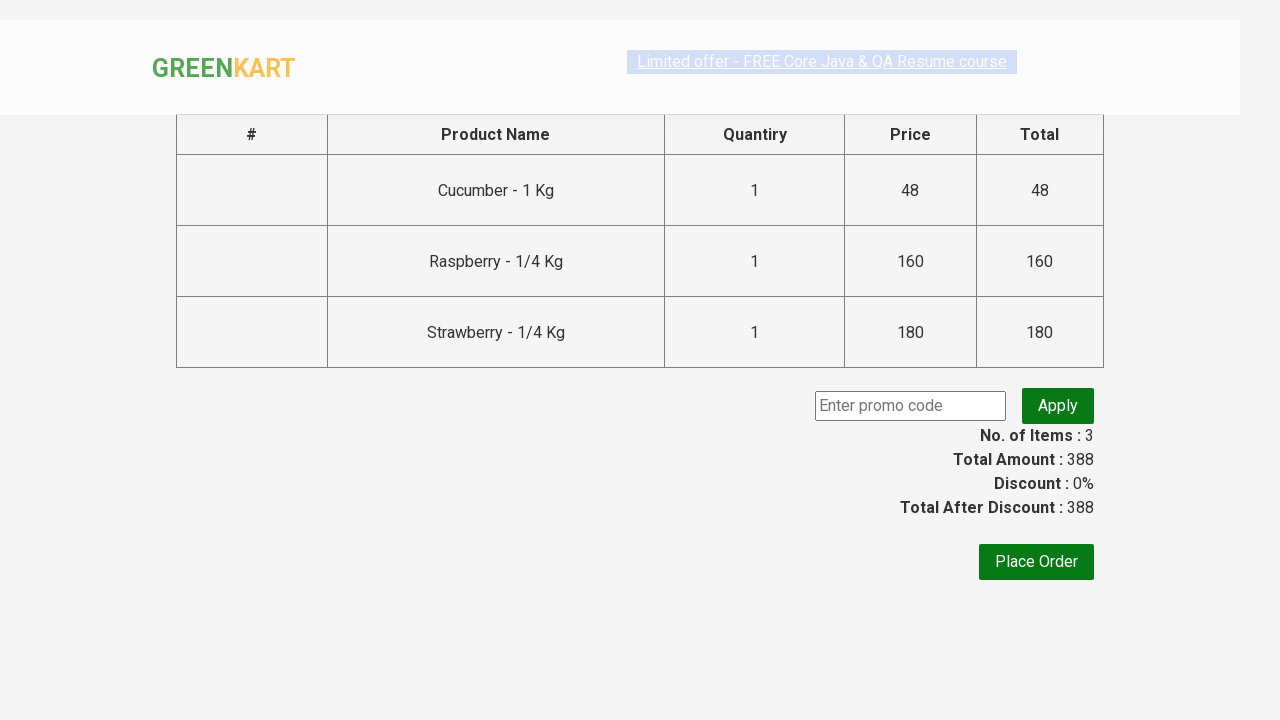

Verified products in cart match added products
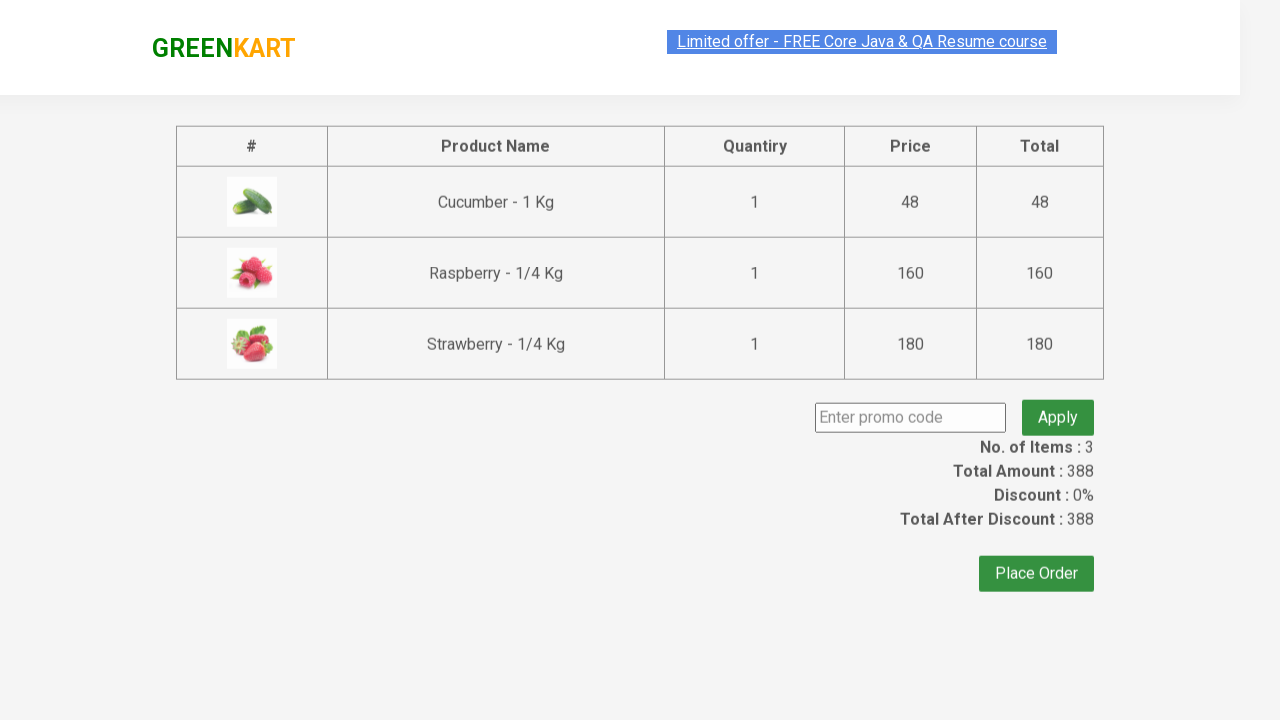

Captured cart total before promo: 388
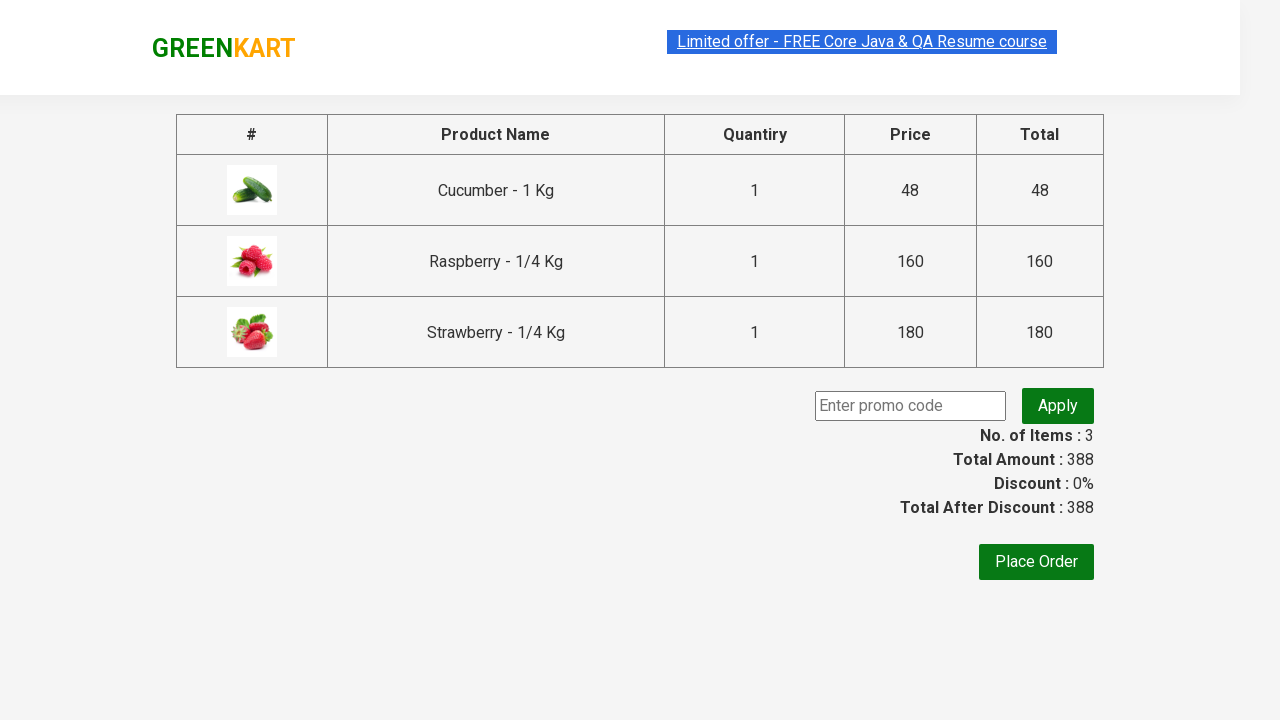

Filled promo code field with 'rahulshettyacademy' on .promoCode
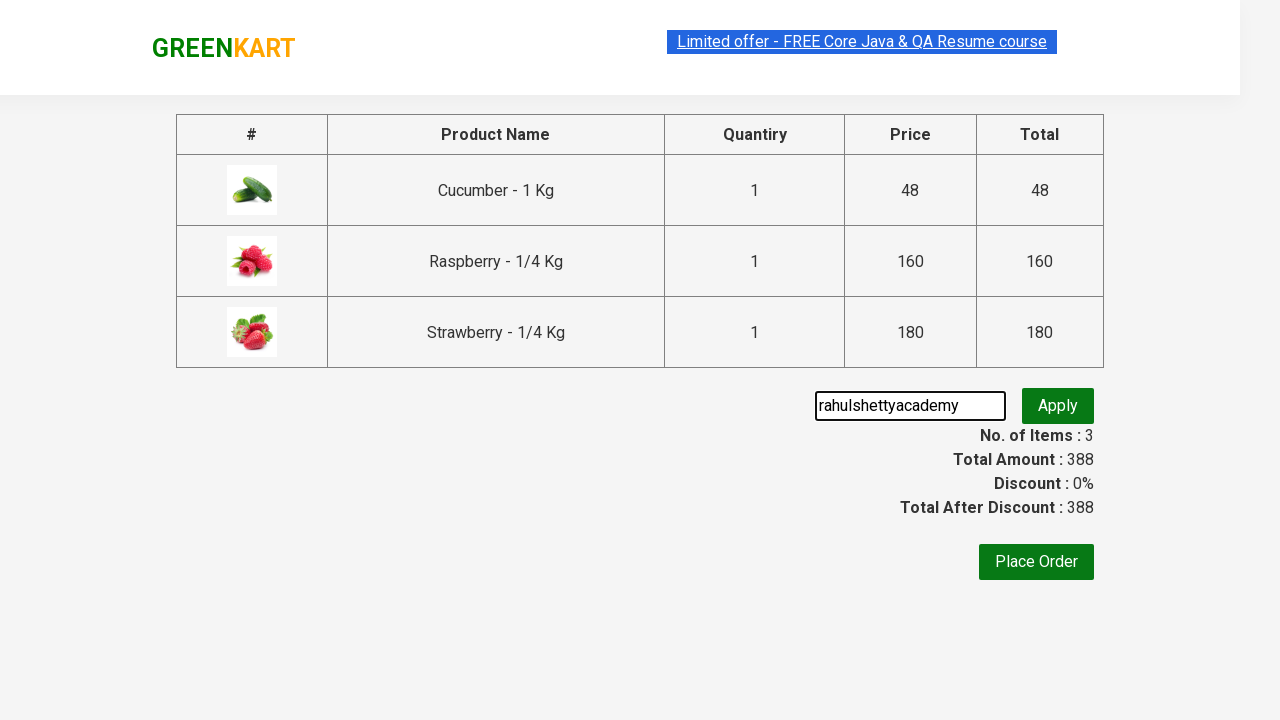

Clicked apply promo button at (1058, 406) on .promoBtn
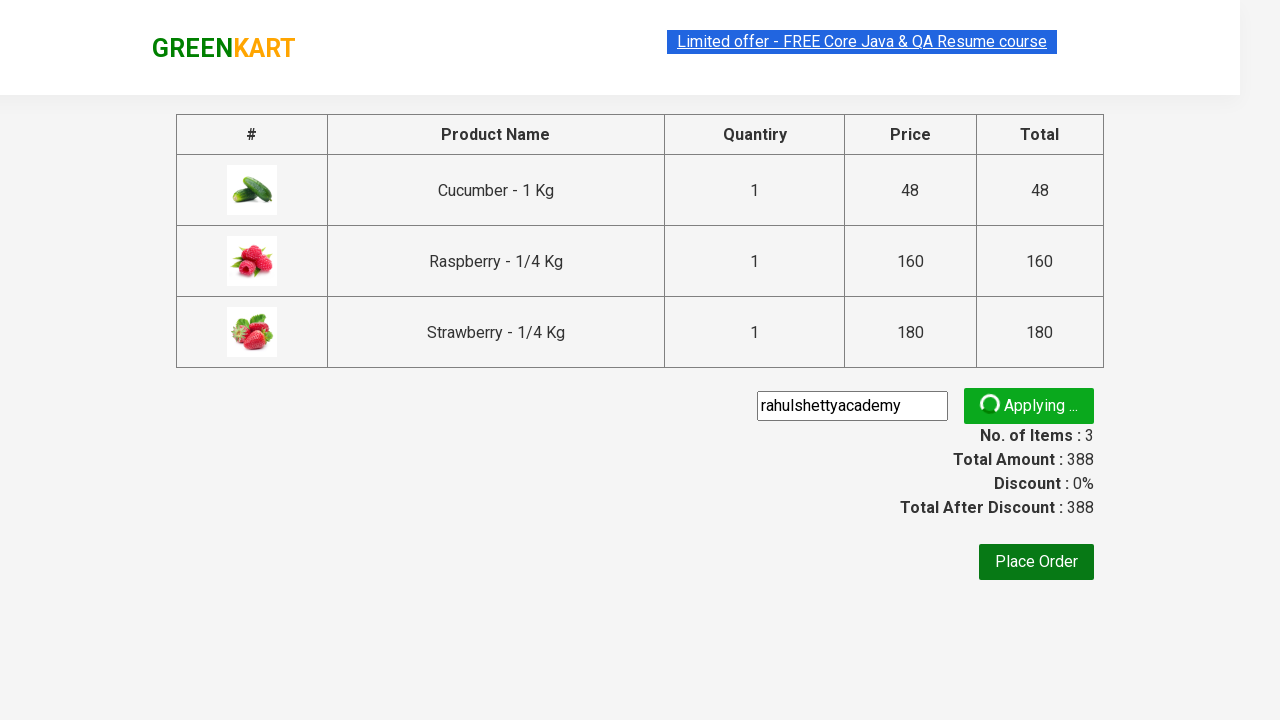

Promo code confirmation message appeared
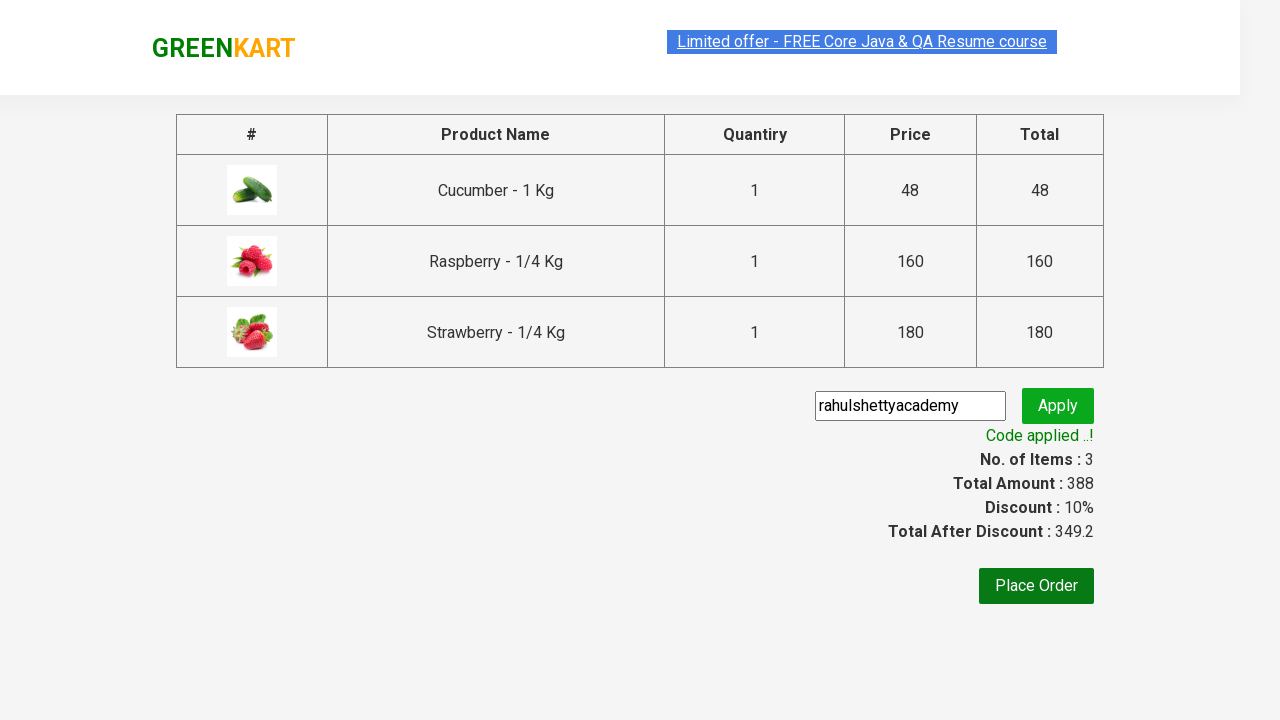

Promo confirmation text: Code applied ..!
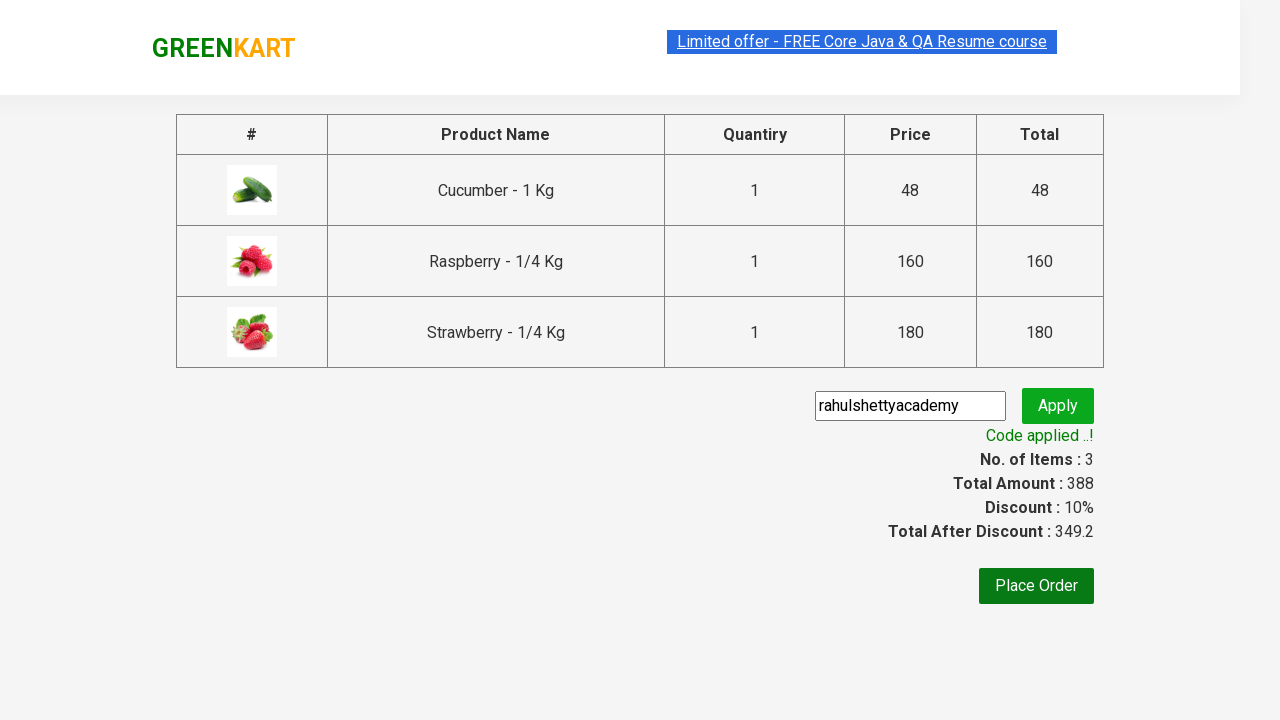

Captured cart total after promo: 349.2
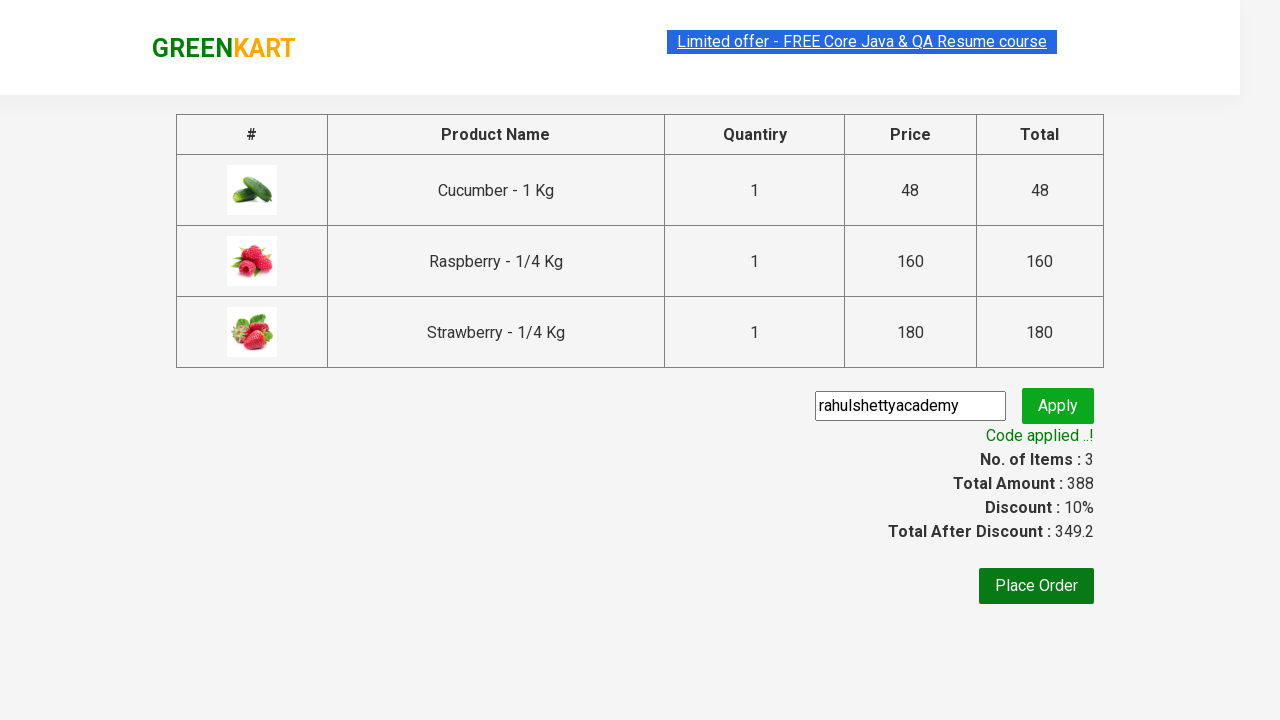

Verified discount applied: 388 > 349.2
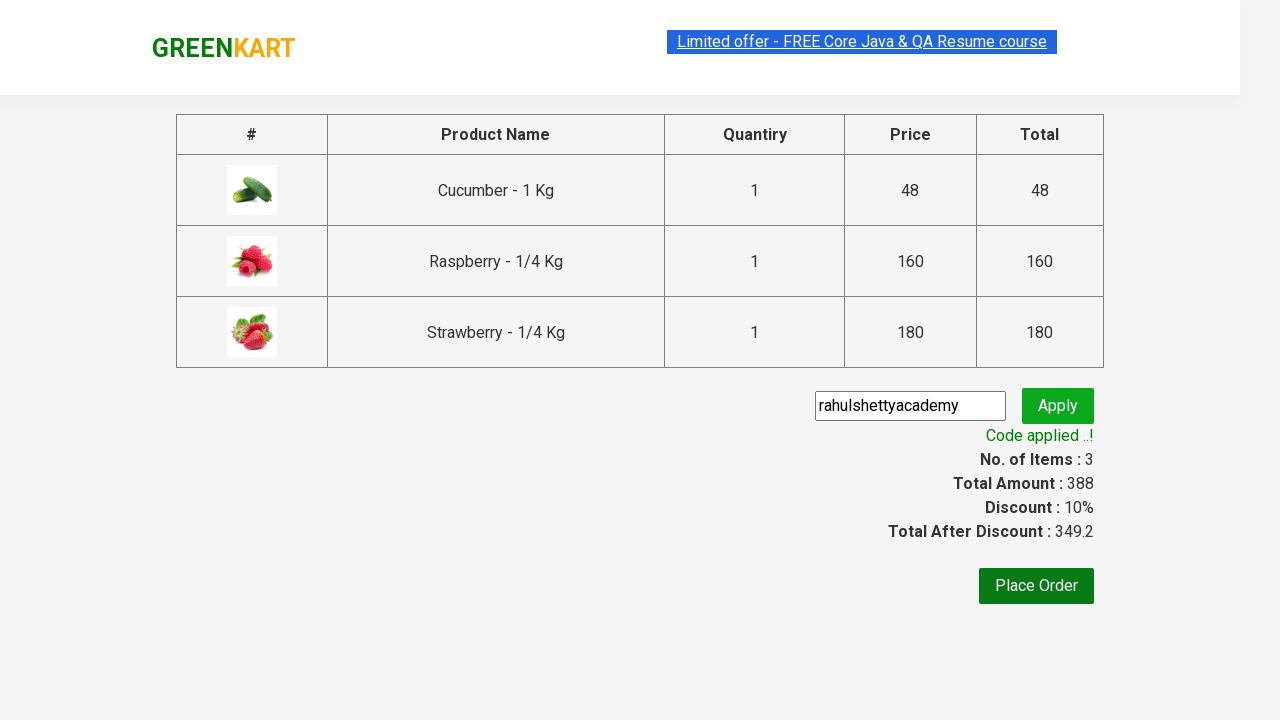

Calculated sum of individual product prices: 388
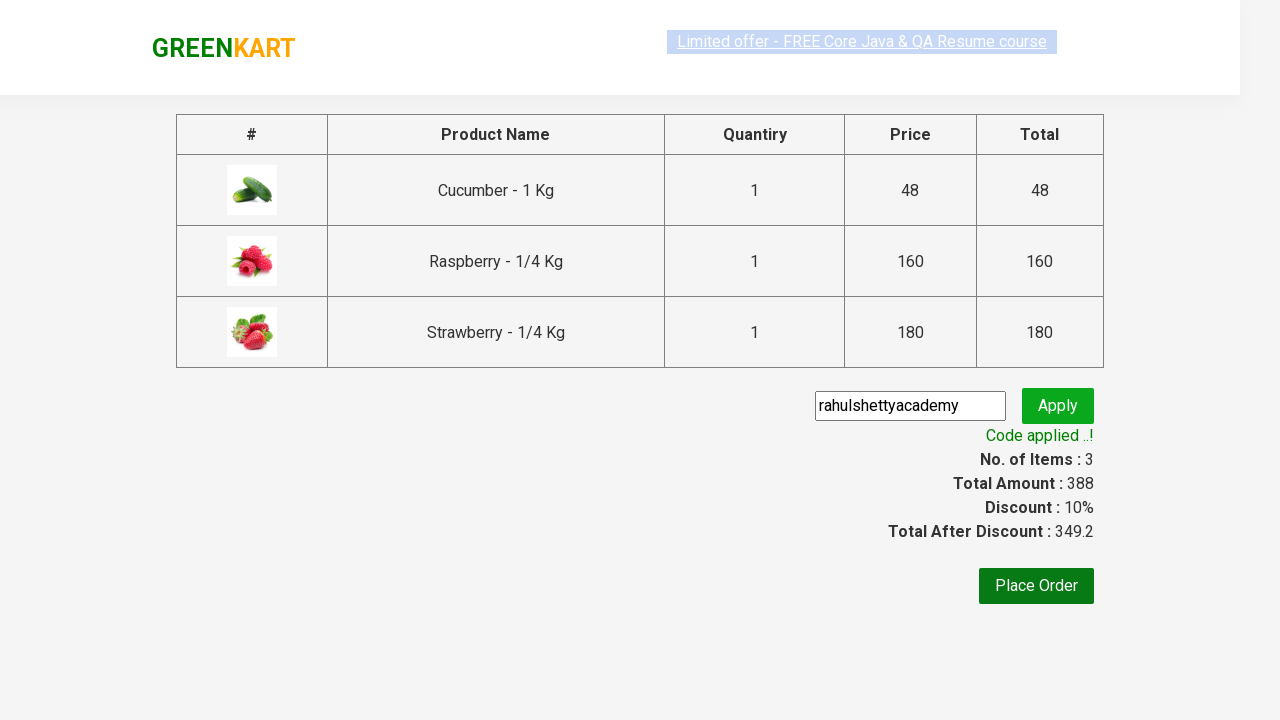

Verified sum of prices matches total: 388 == 388
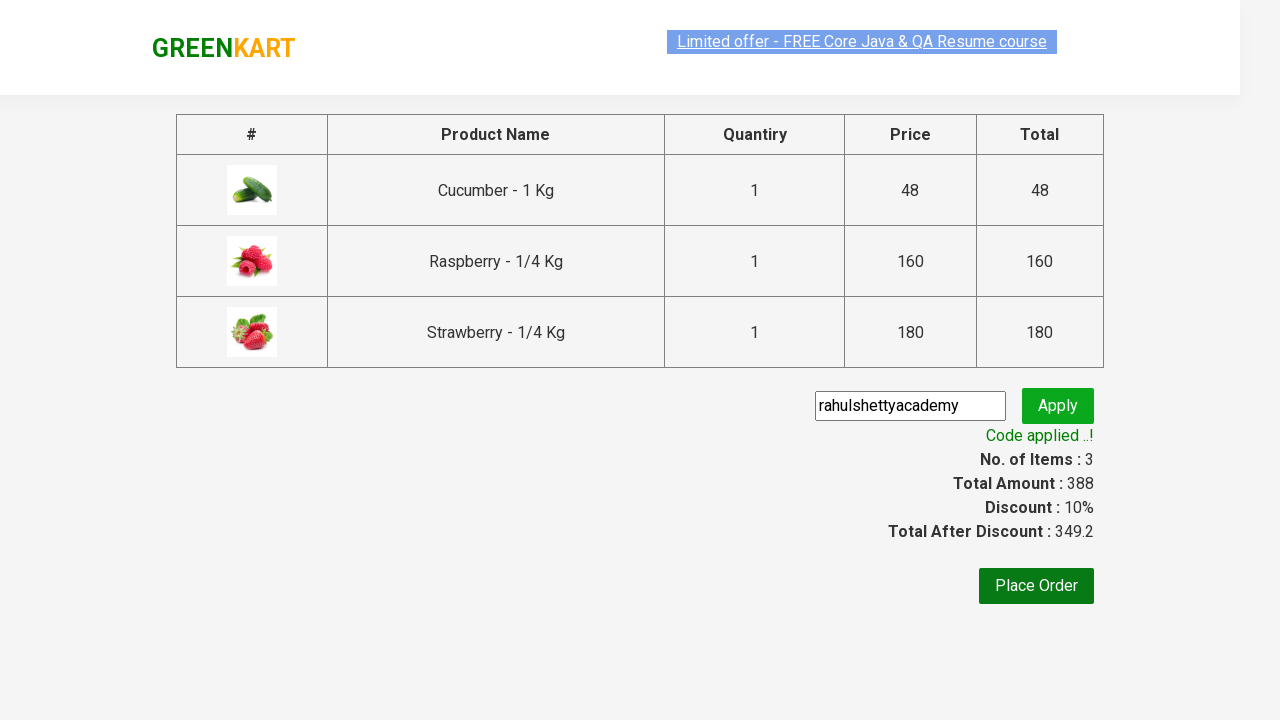

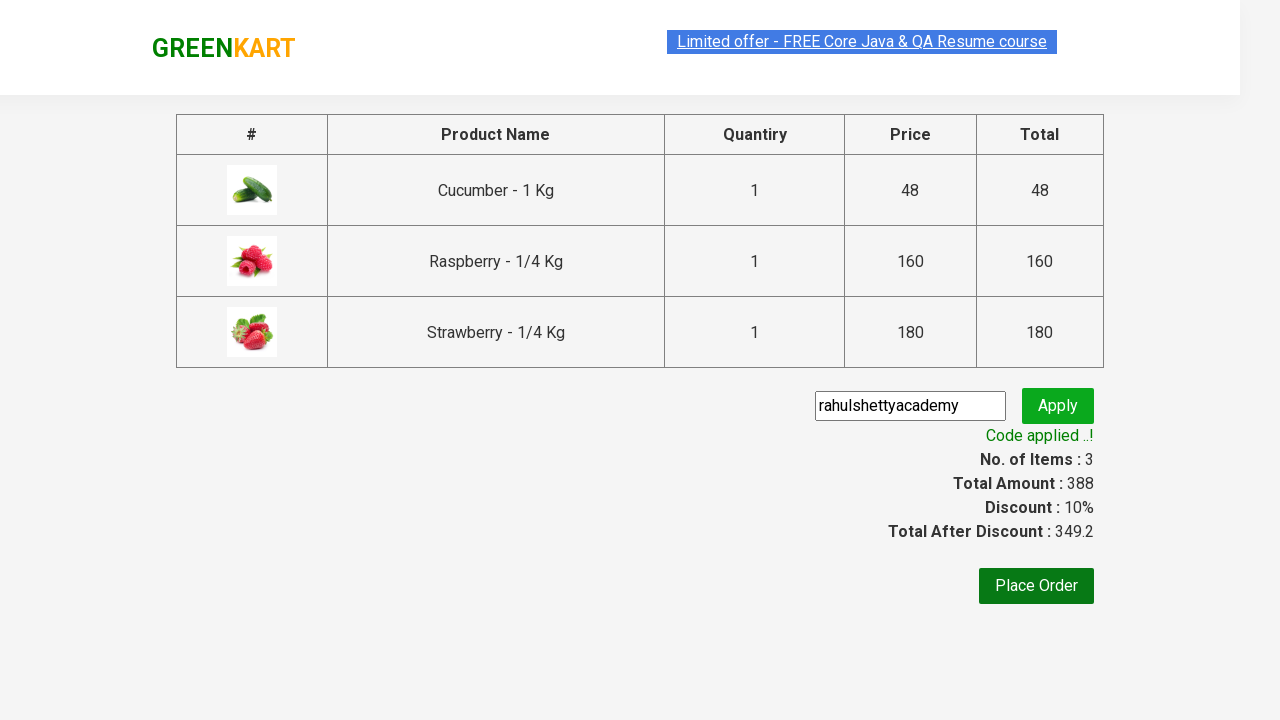